Tests checkbox functionality by clicking both checkboxes to toggle their states and verifying the resulting selection states

Starting URL: https://the-internet.herokuapp.com/checkboxes

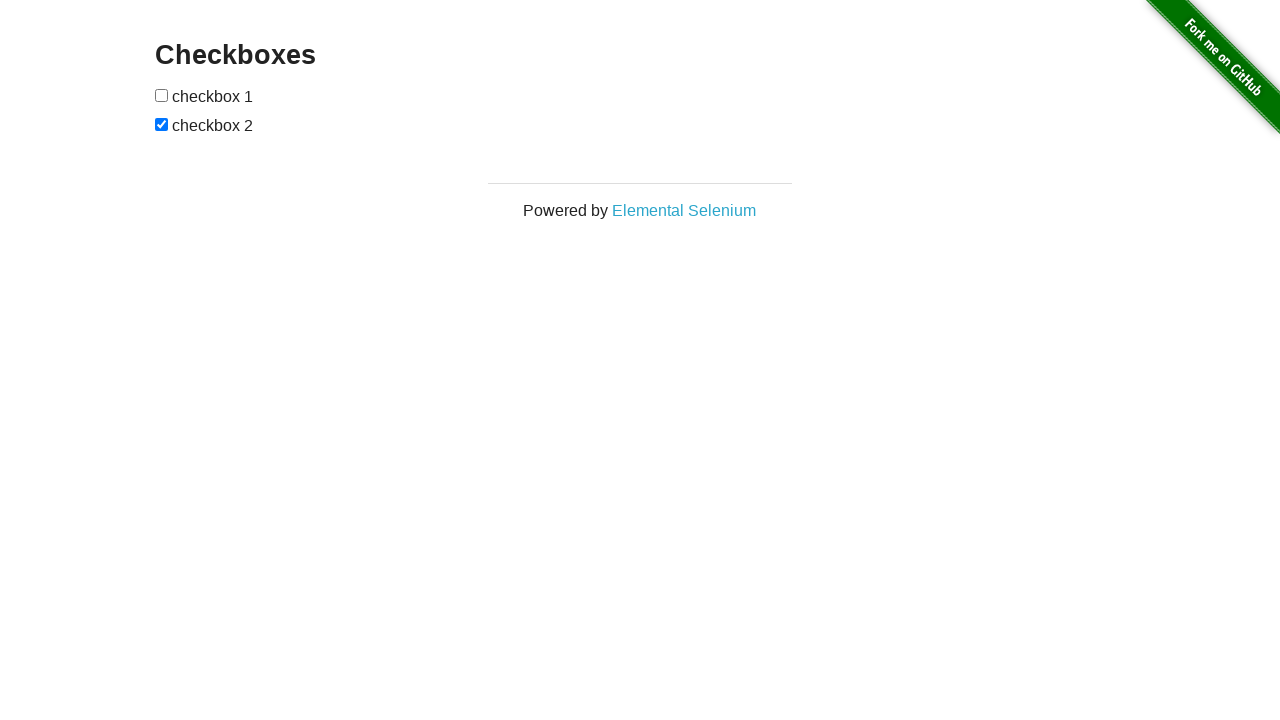

Clicked the first checkbox to toggle its state at (162, 95) on xpath=//*[@id='checkboxes']/input[1]
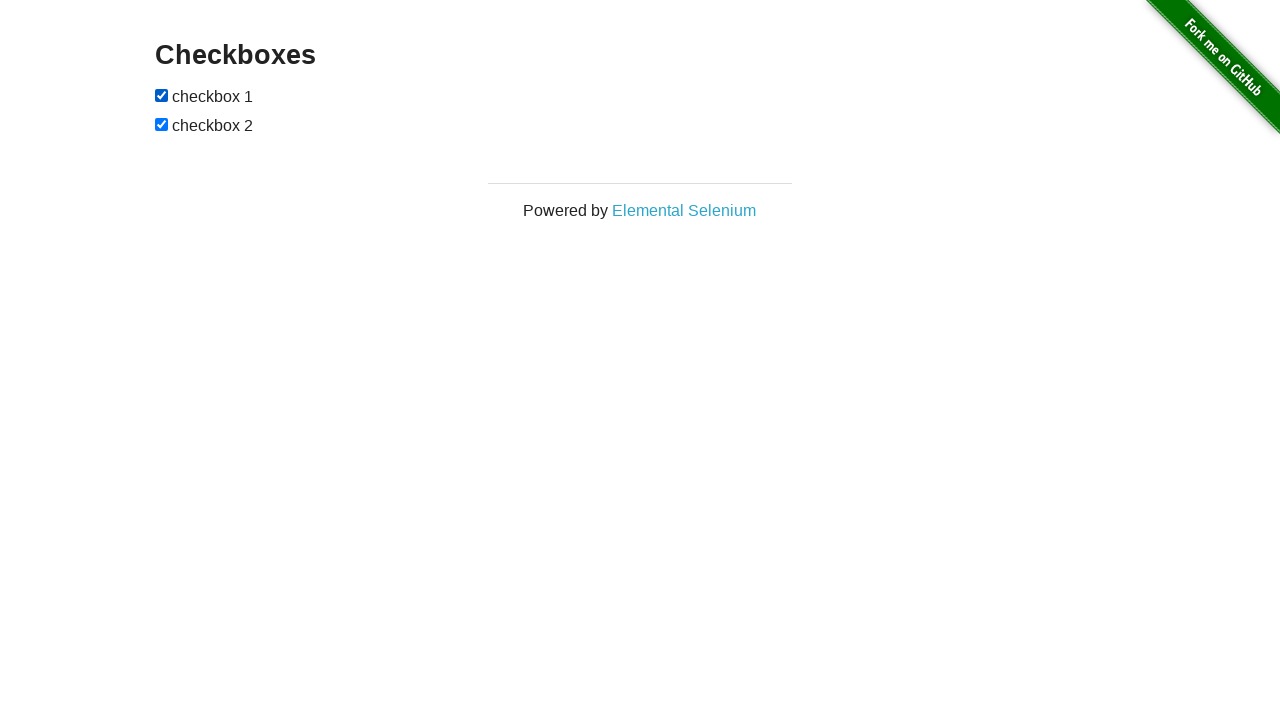

Clicked the second checkbox to toggle its state at (162, 124) on xpath=//*[@id='checkboxes']/input[2]
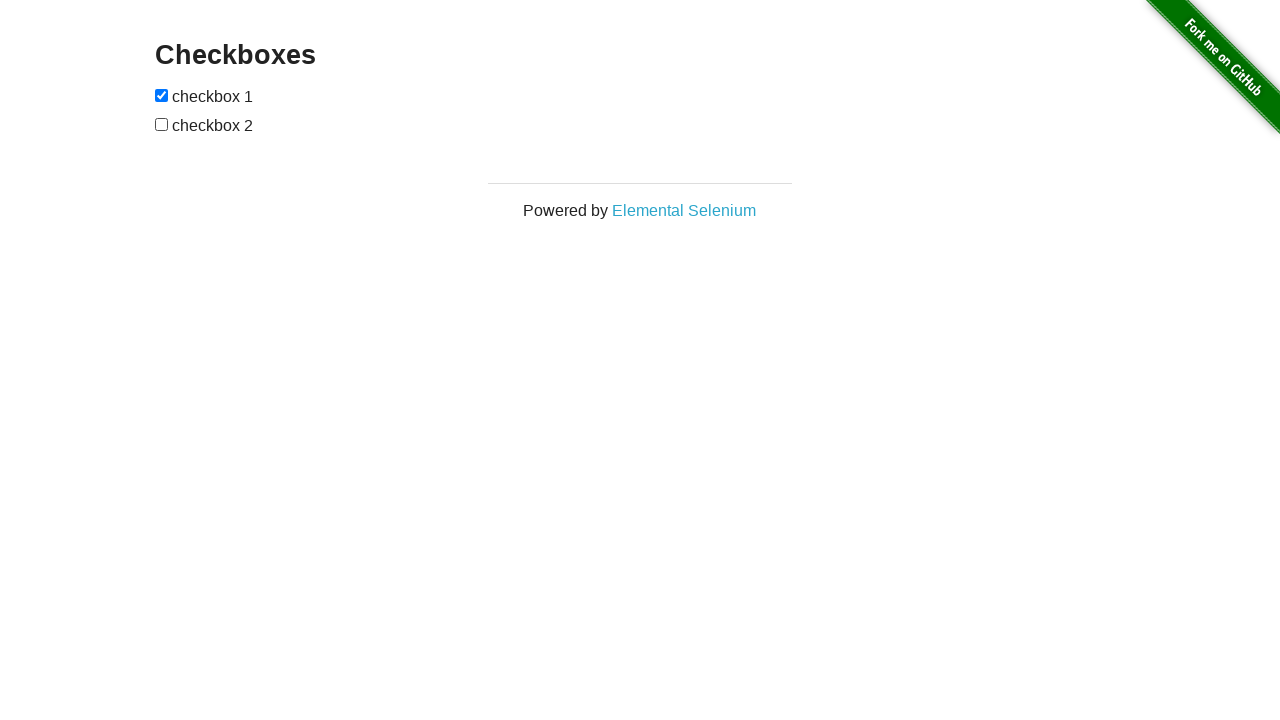

Located the first checkbox element
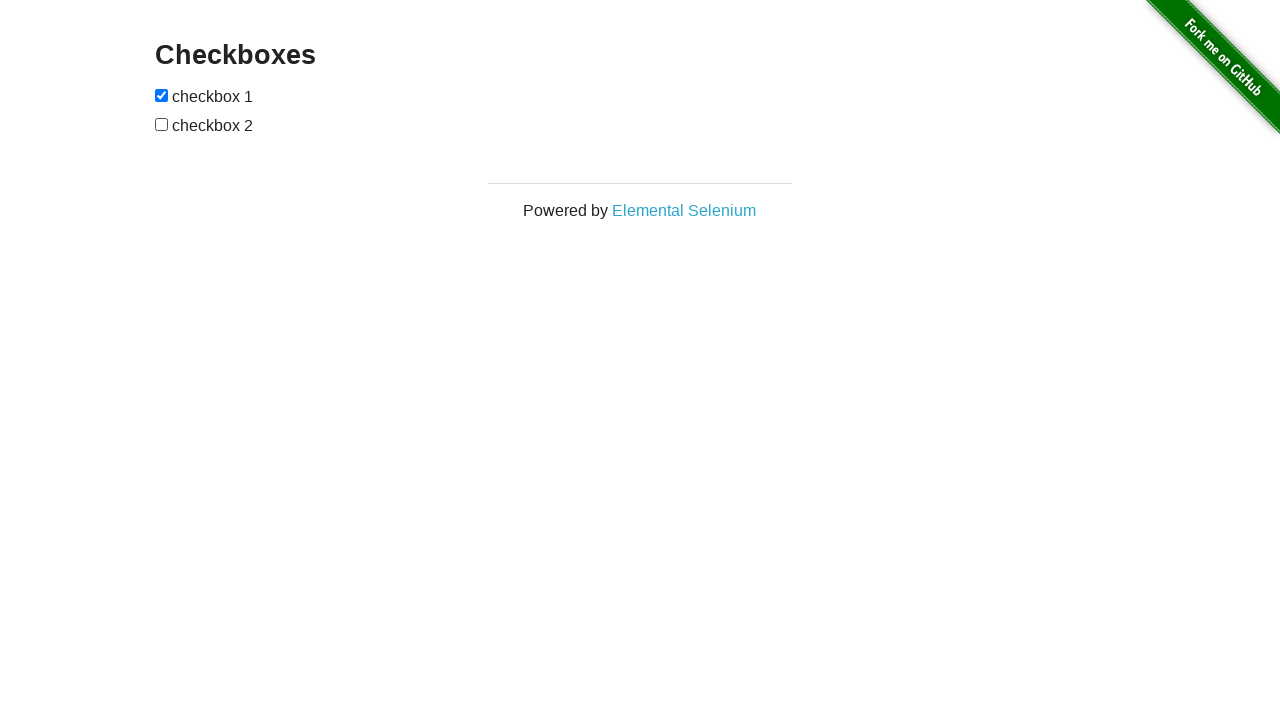

Located the second checkbox element
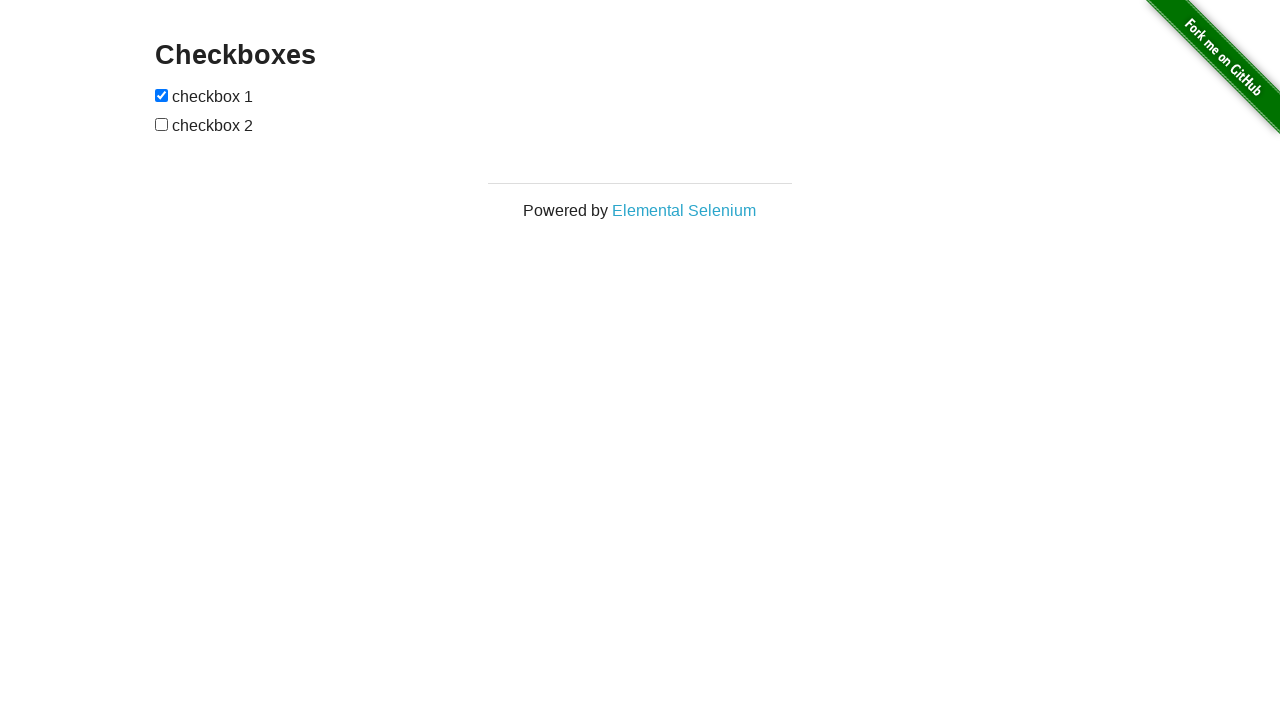

Verified that the first checkbox is checked
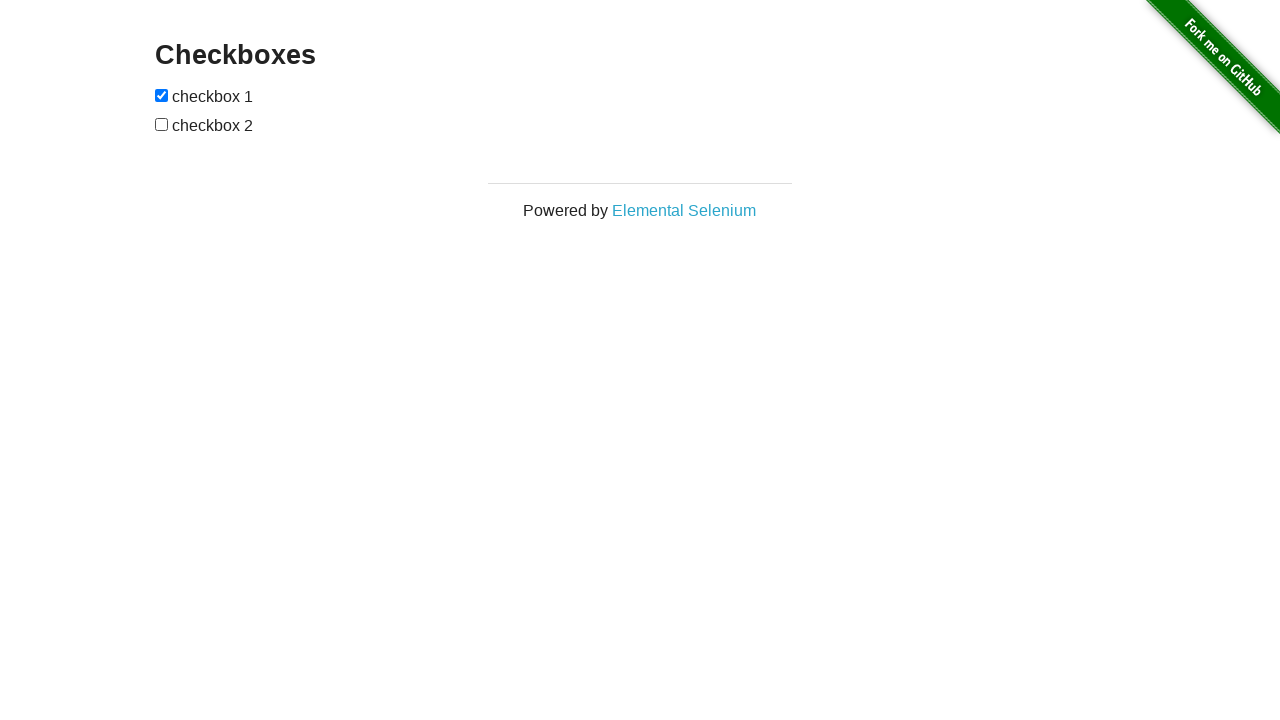

Verified that the second checkbox is not checked
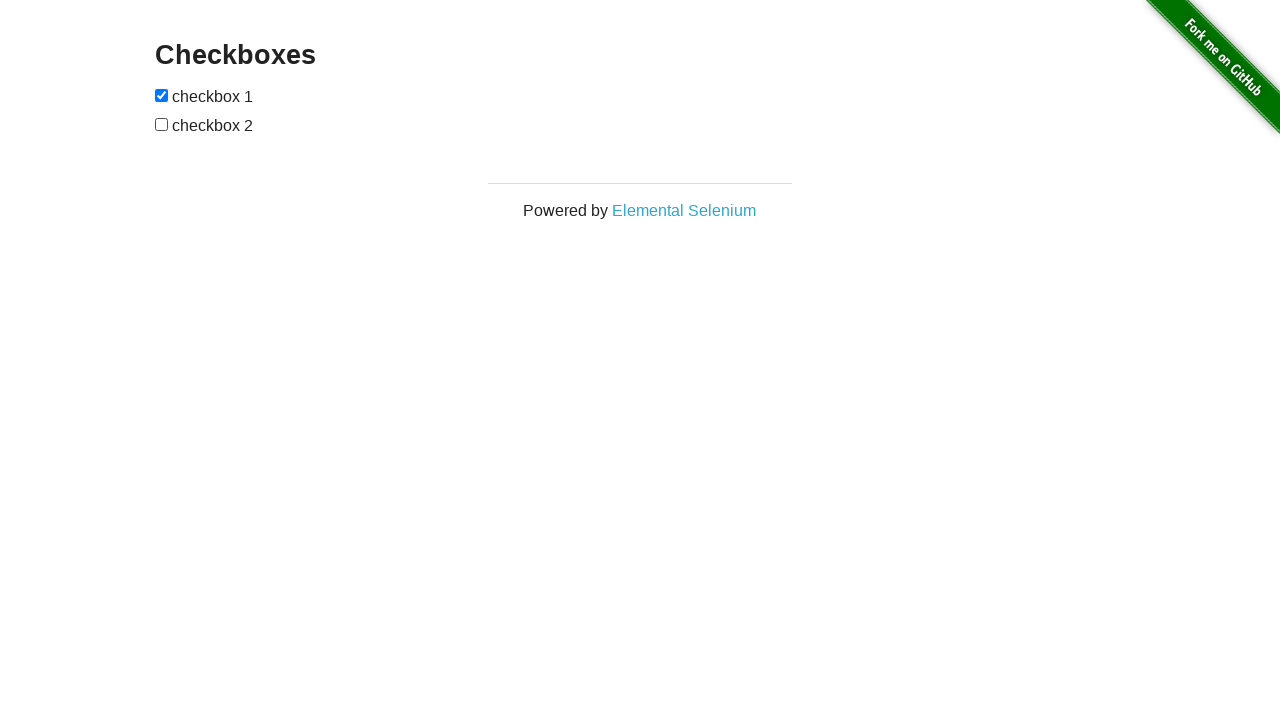

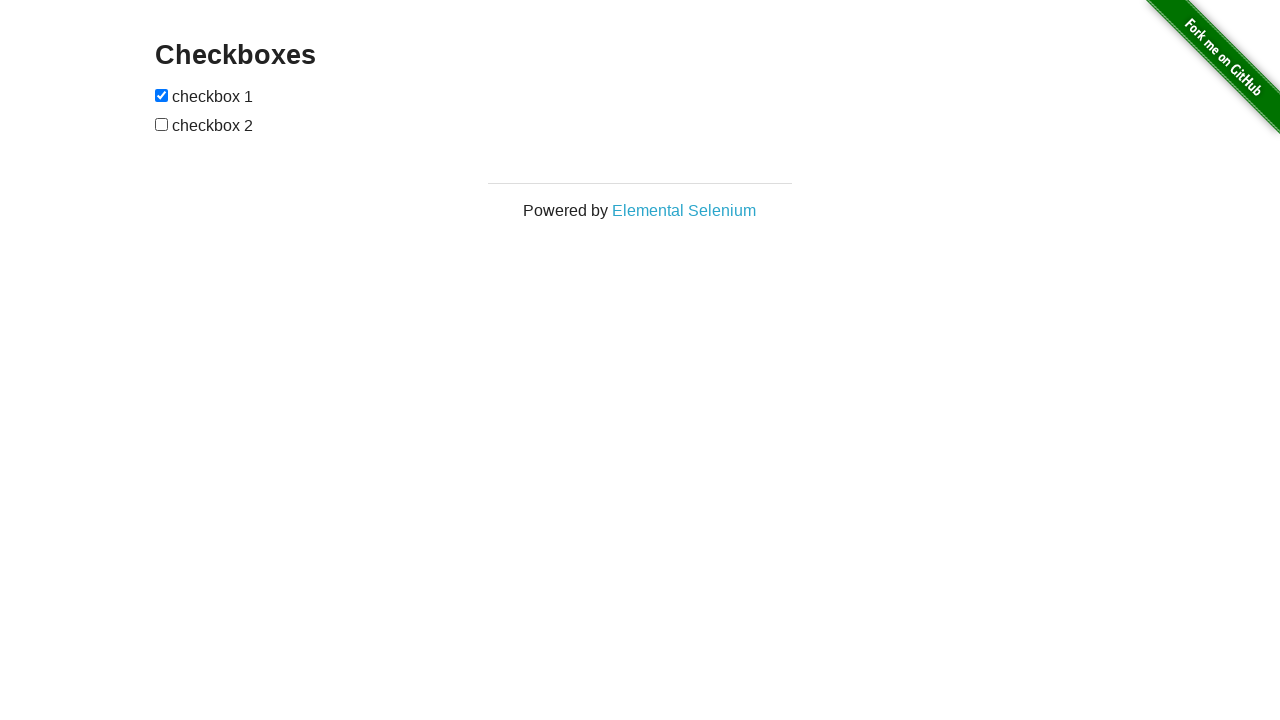